Tests flight booking form by selecting one-way trip, choosing origin and destination airports, selecting a date, enabling senior citizen discount, adding multiple adult passengers, and searching for flights.

Starting URL: https://rahulshettyacademy.com/dropdownsPractise/

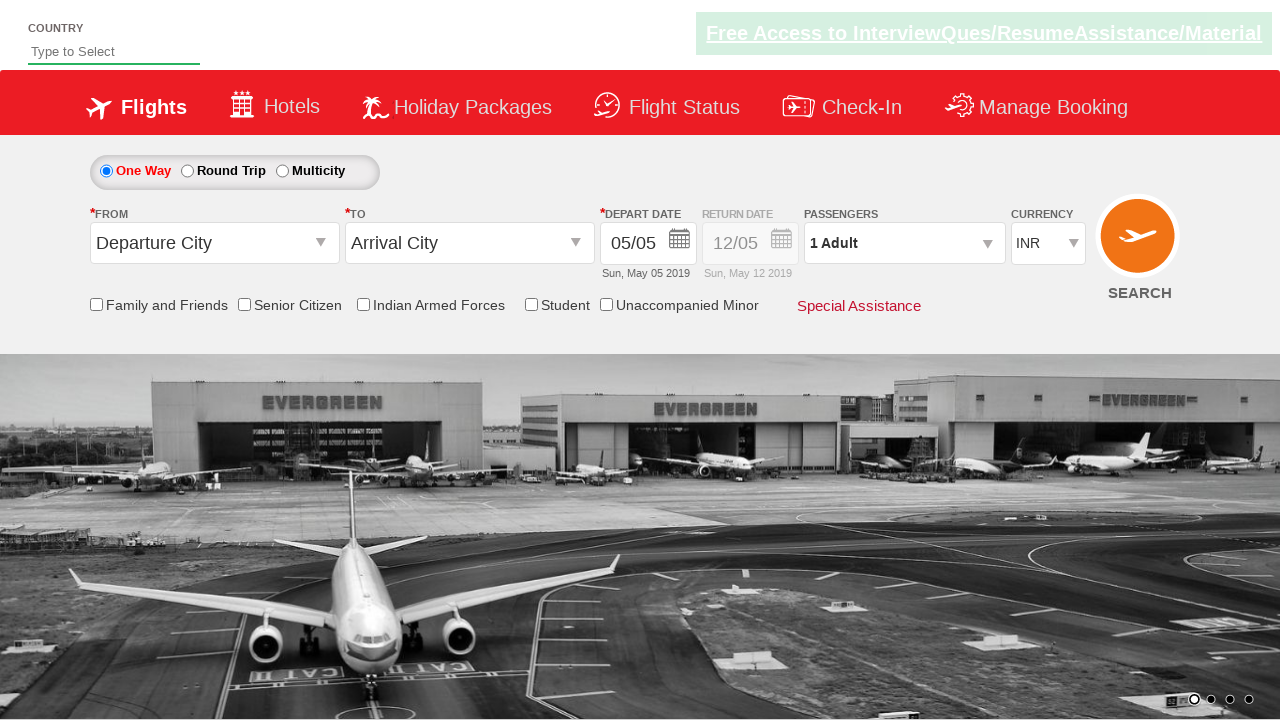

Selected one-way trip option at (106, 171) on #ctl00_mainContent_rbtnl_Trip_0
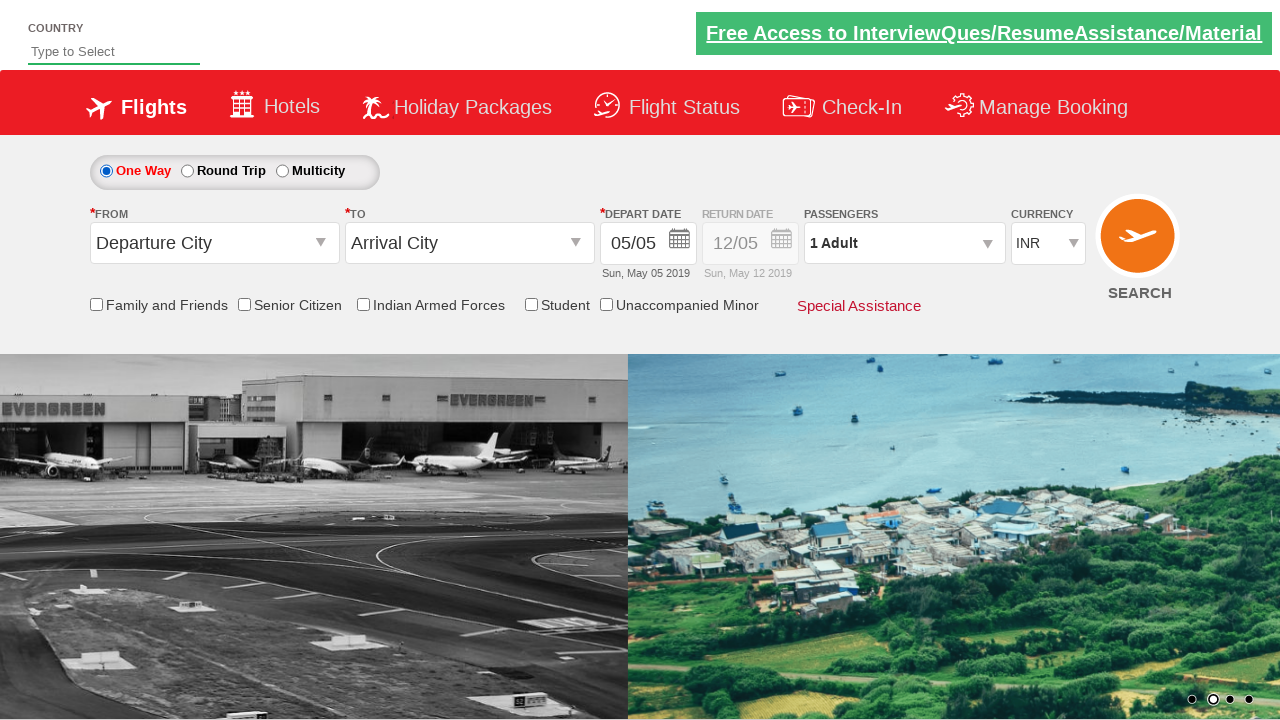

Clicked origin station dropdown at (214, 243) on #ctl00_mainContent_ddl_originStation1_CTXT
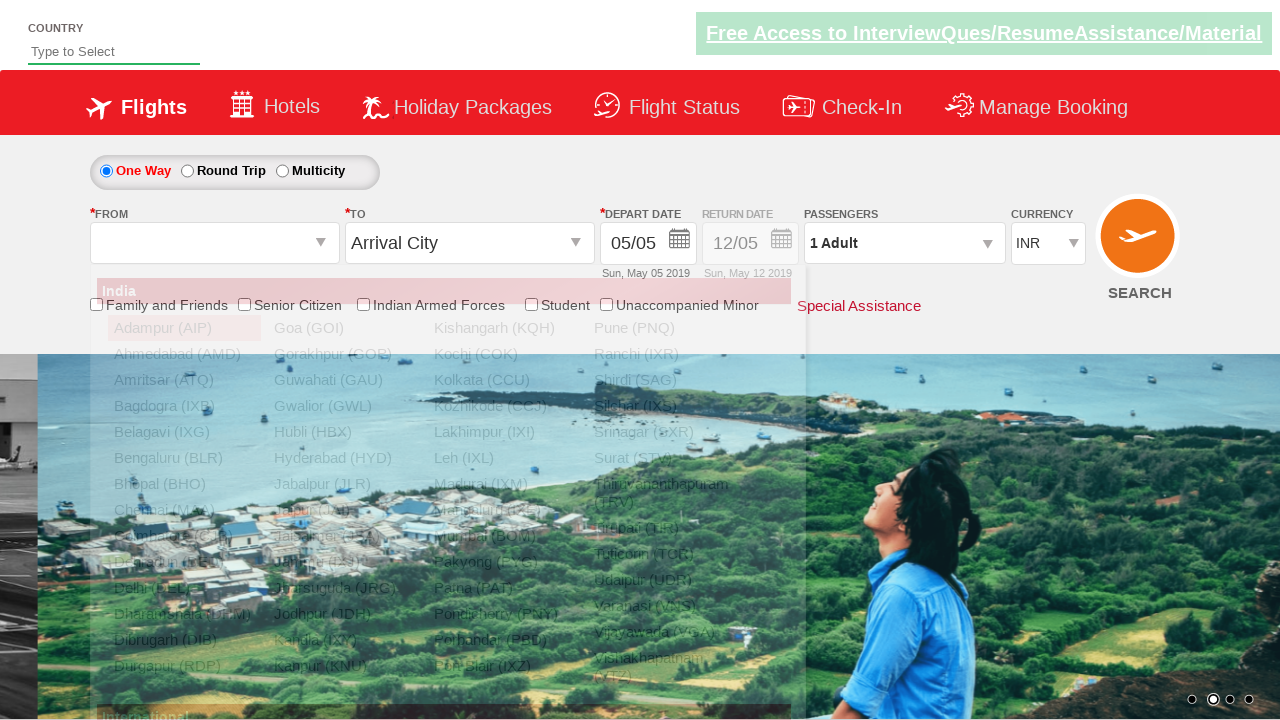

Selected Delhi (DEL) as origin airport at (184, 588) on xpath=//a[@value='DEL']
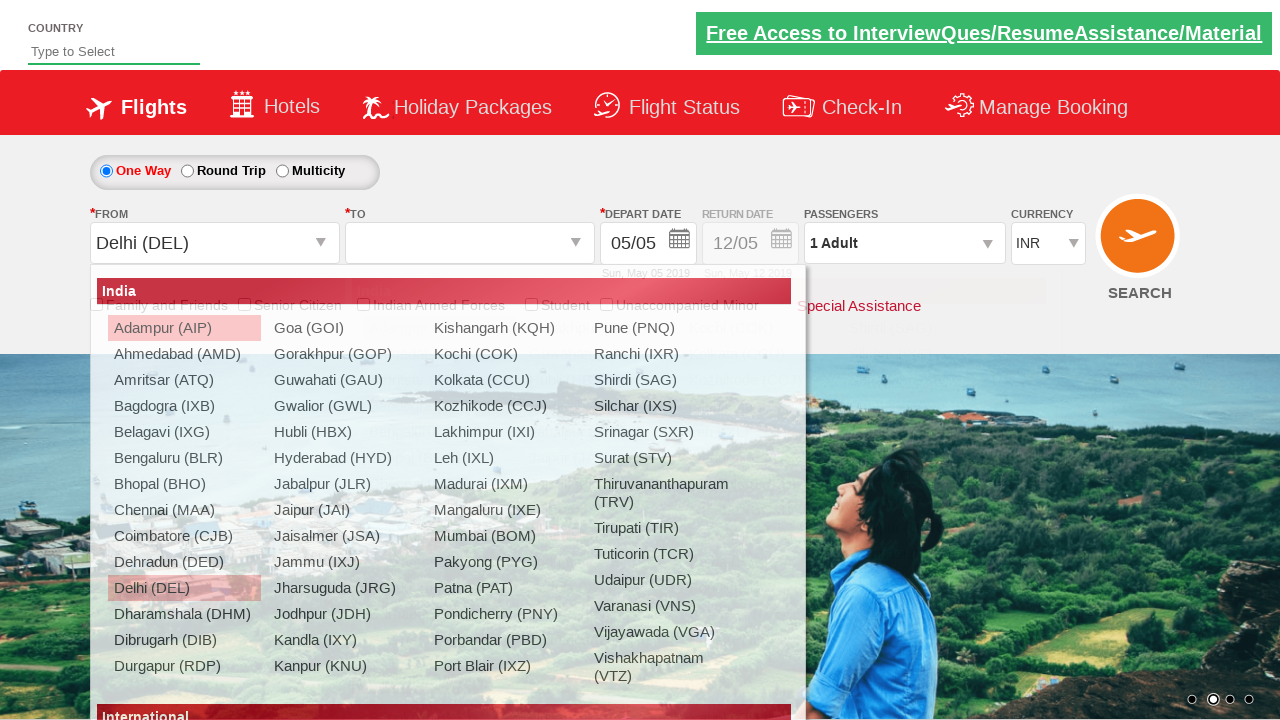

Waited for destination dropdown to be ready
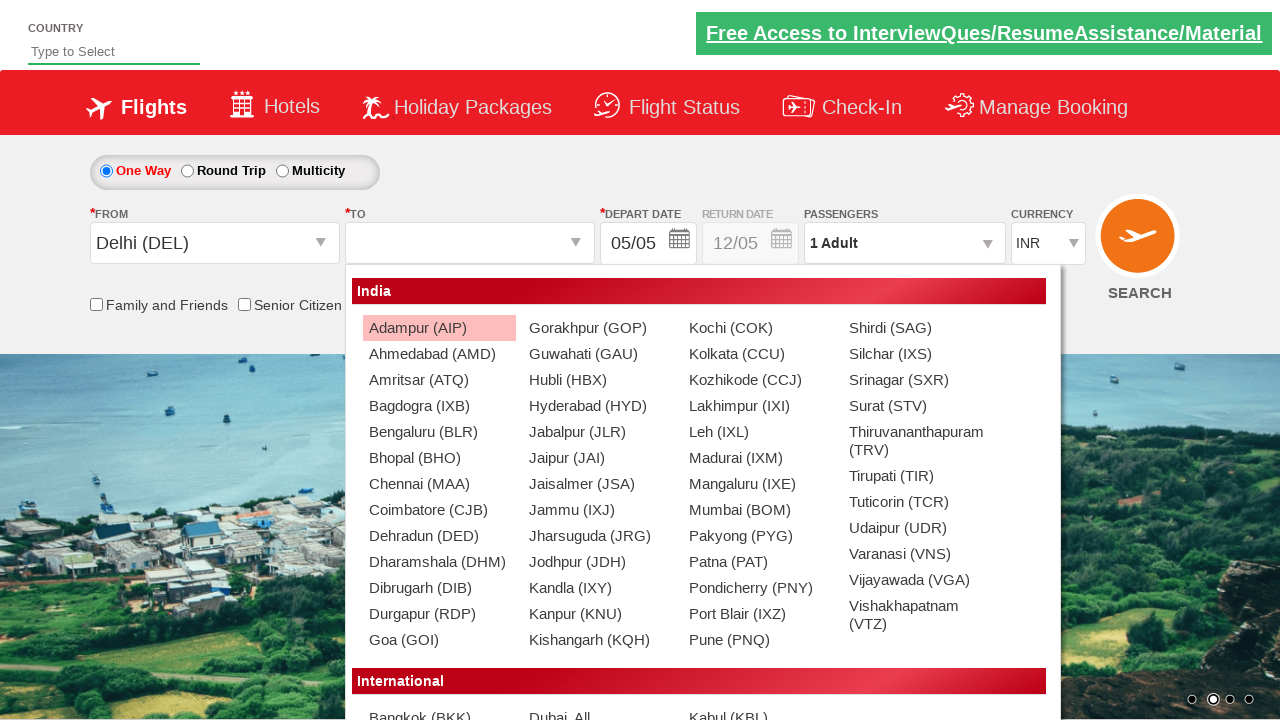

Selected Chennai (MAA) as destination airport at (439, 484) on xpath=//div[@id='glsctl00_mainContent_ddl_destinationStation1_CTNR'] //a[@value=
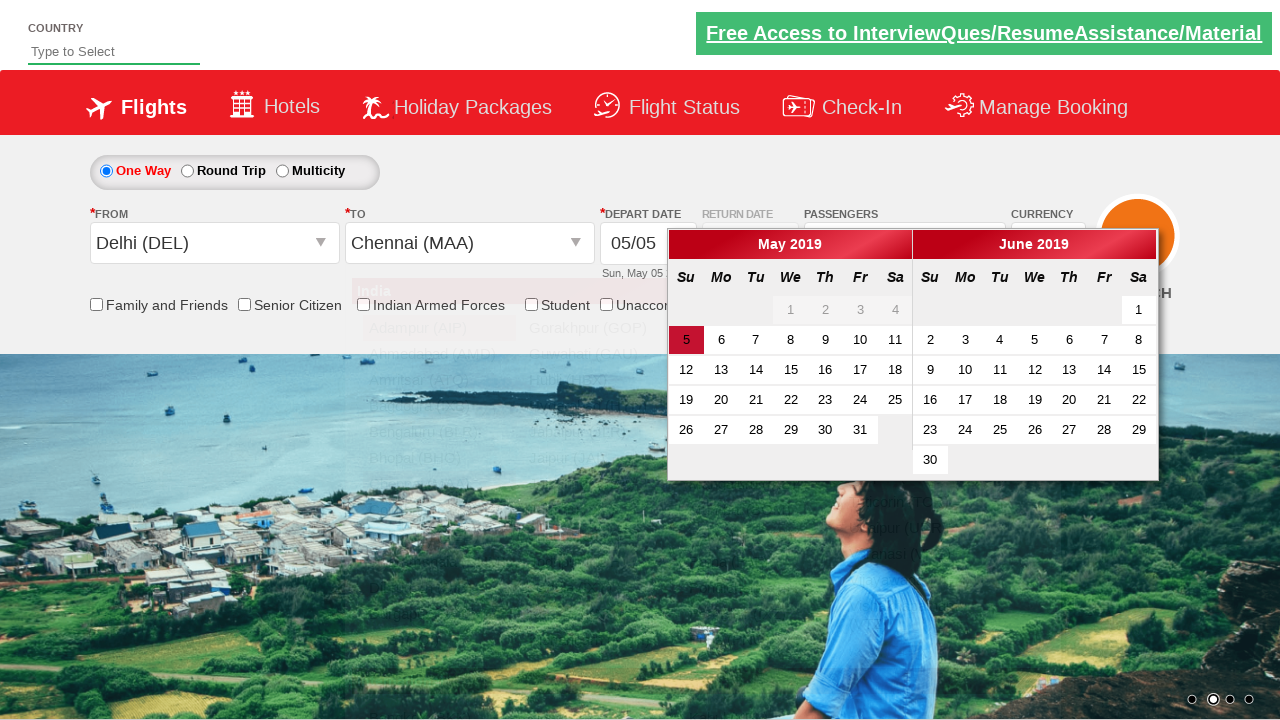

Waited for date picker to be ready
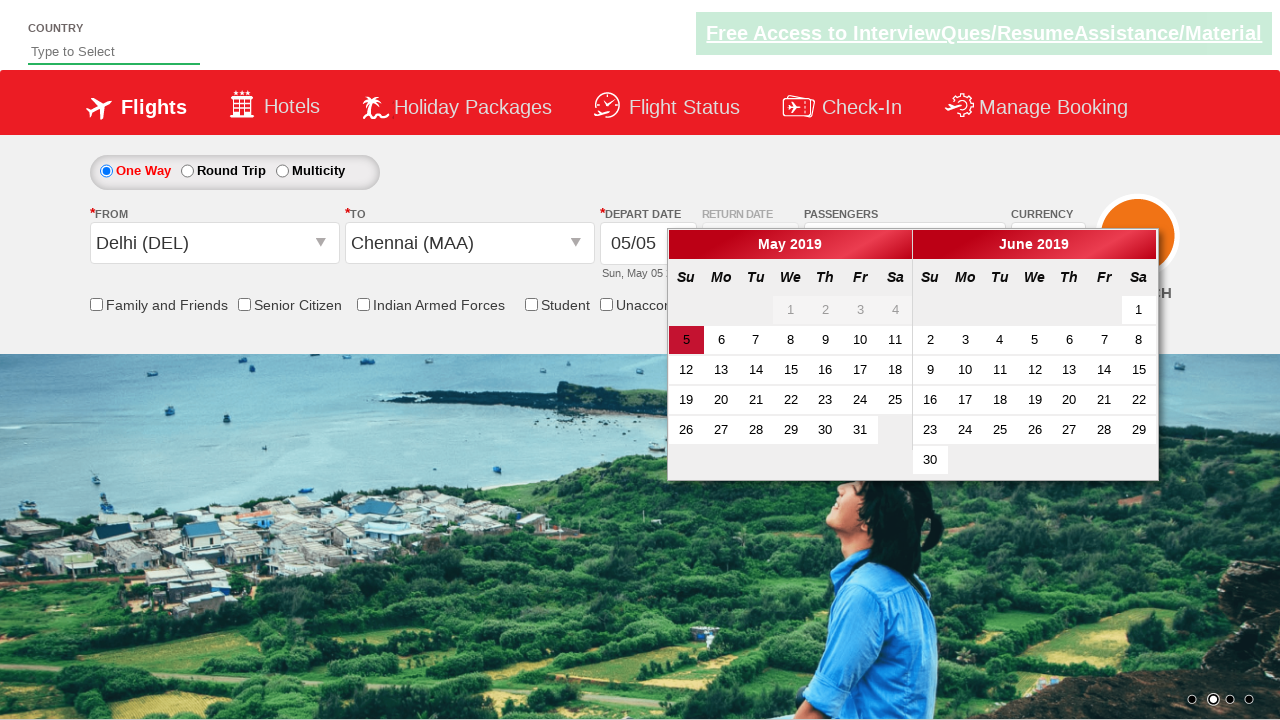

Selected date from calendar at (686, 340) on .ui-state-default.ui-state-active
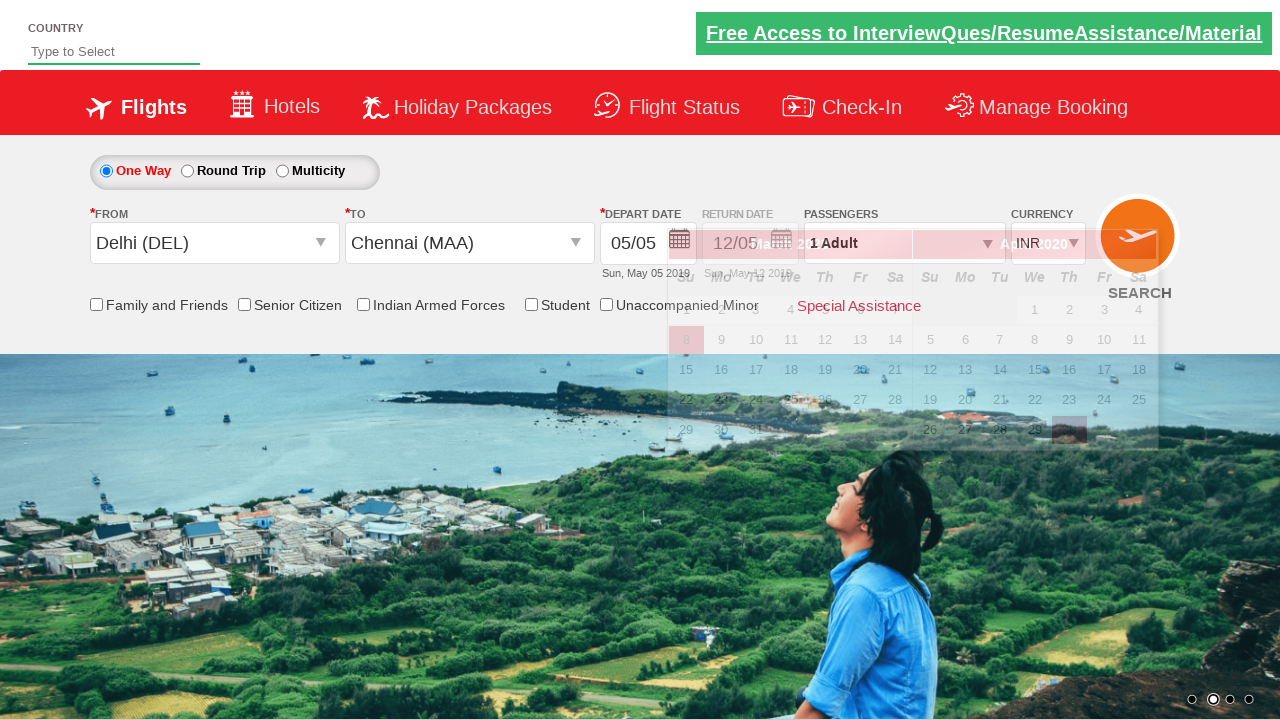

Enabled senior citizen discount at (244, 304) on input[id*='SeniorCitizenDiscount']
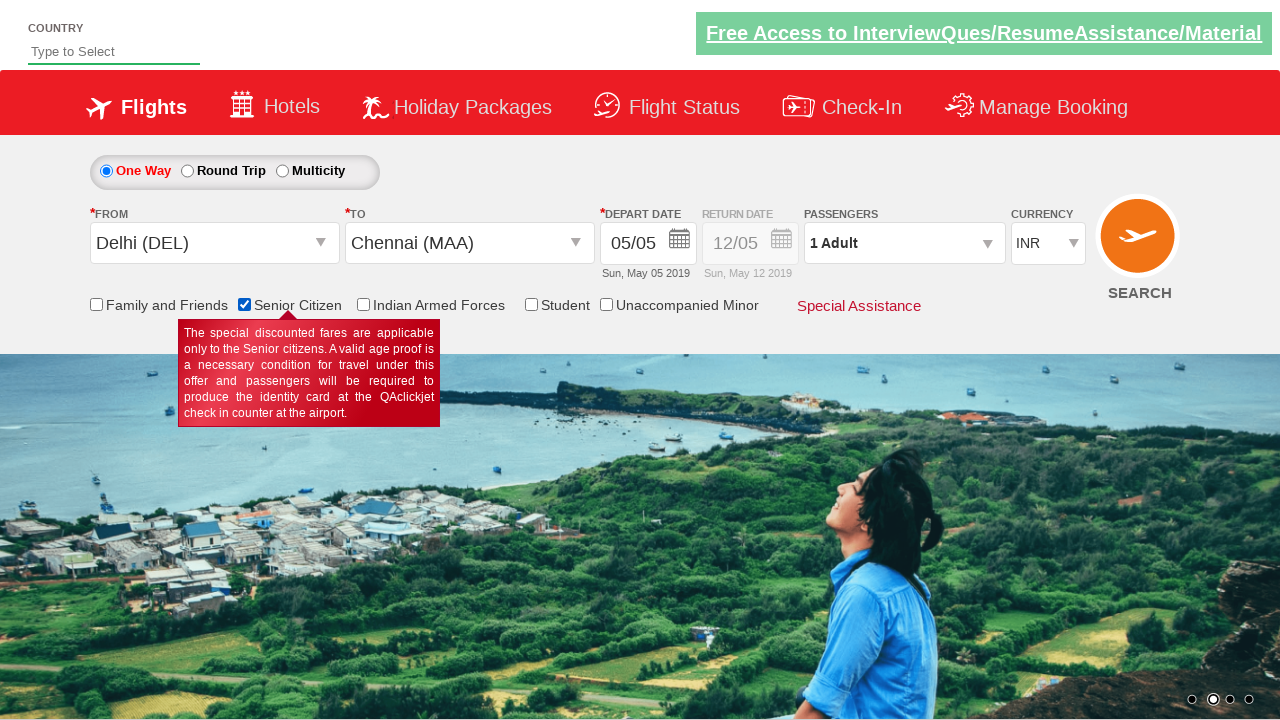

Clicked on passenger info dropdown at (904, 243) on #divpaxinfo
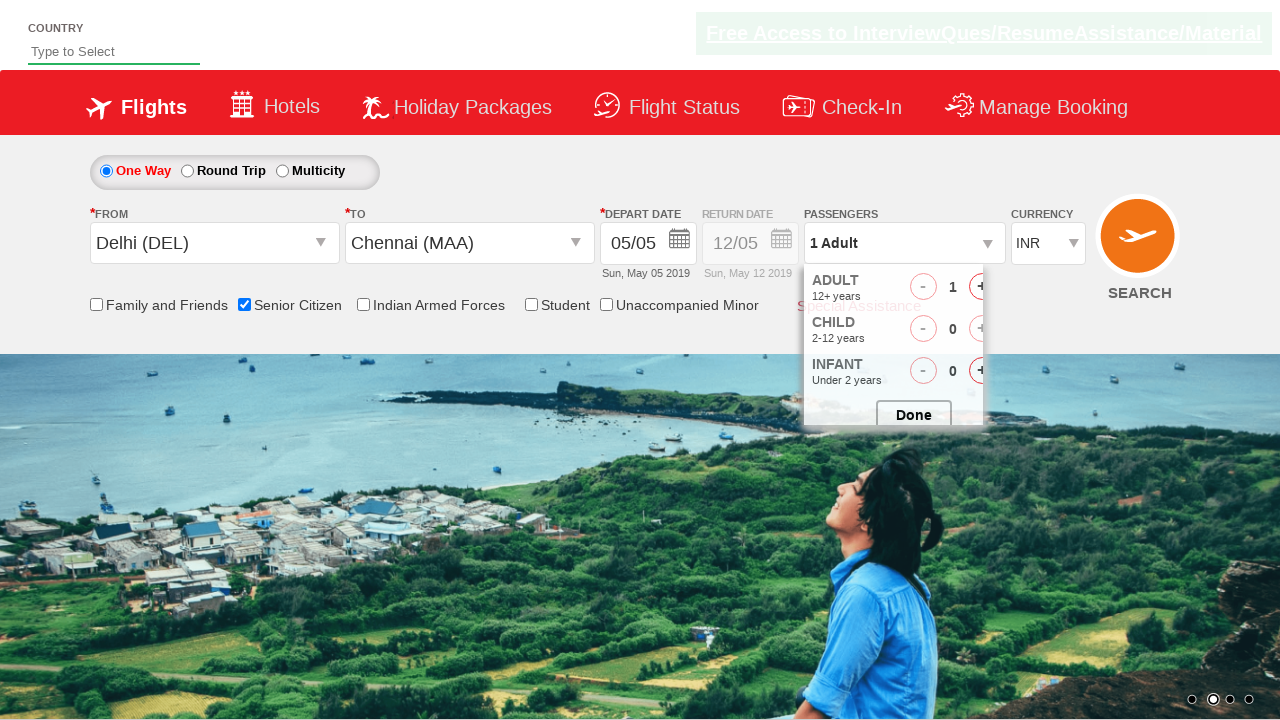

Waited for passenger options to appear
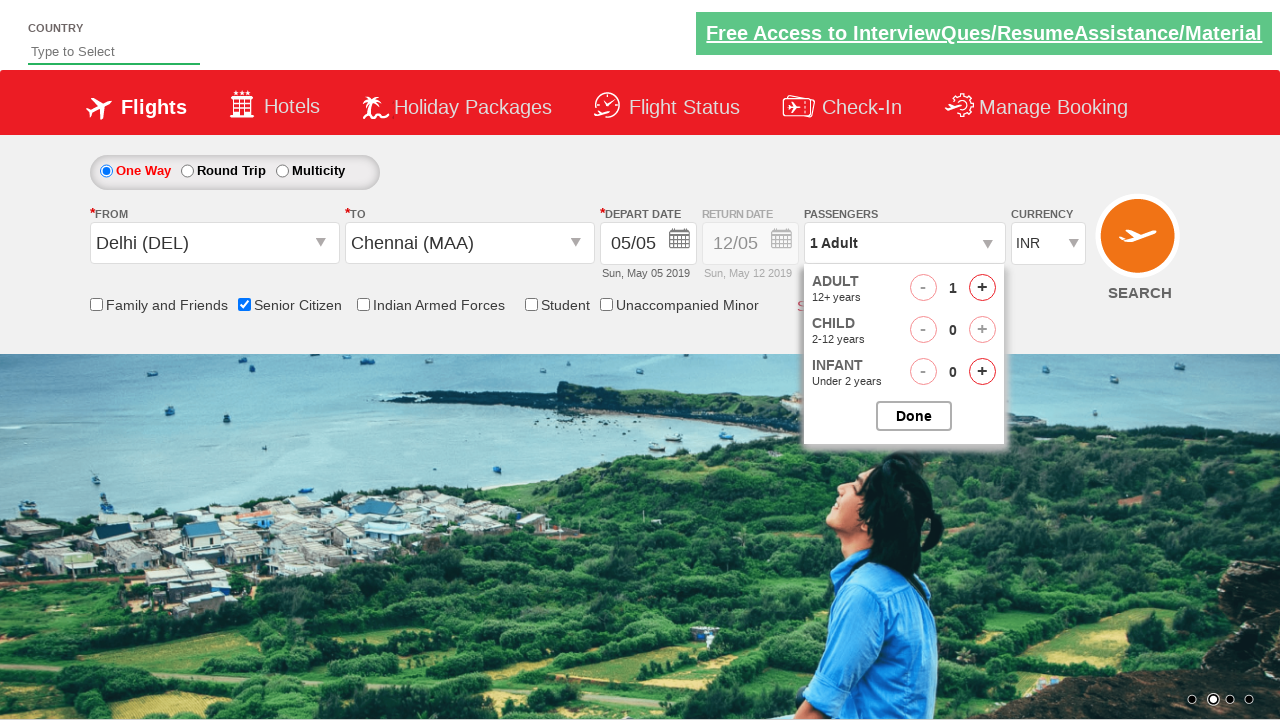

Added adult passenger 2 (total adults now: 2) at (982, 288) on #hrefIncAdt
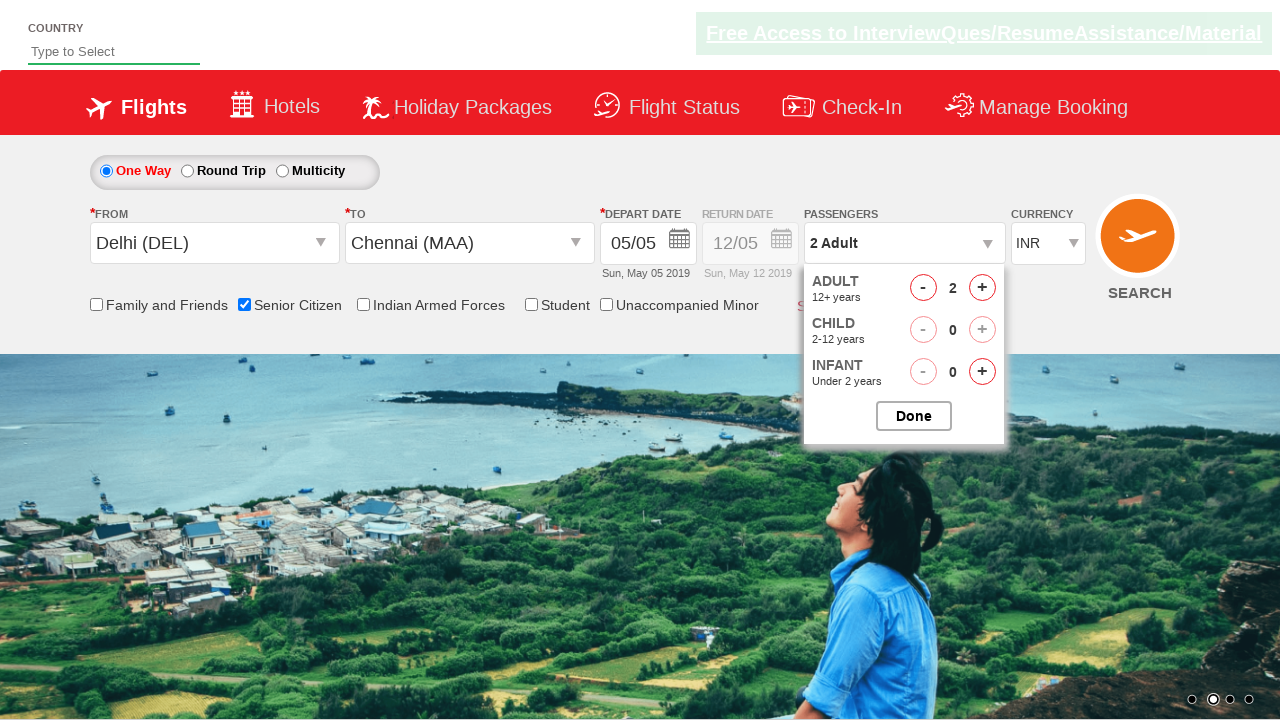

Added adult passenger 3 (total adults now: 3) at (982, 288) on #hrefIncAdt
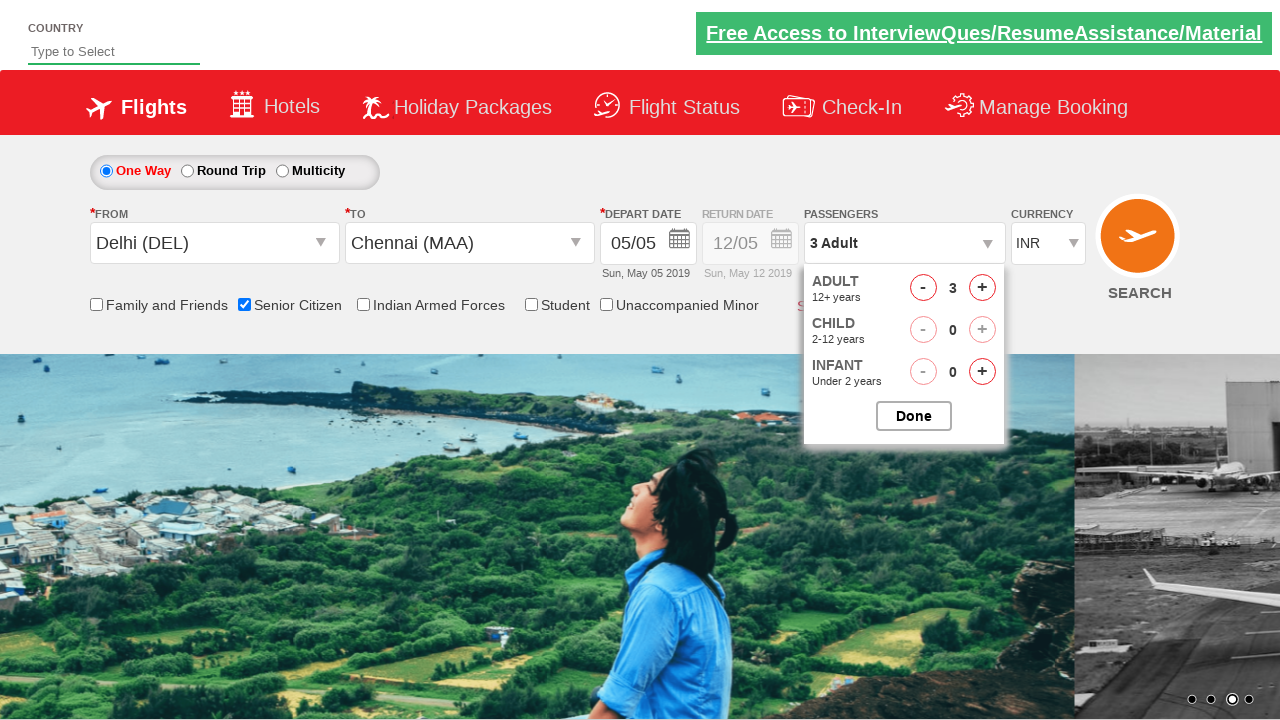

Added adult passenger 4 (total adults now: 4) at (982, 288) on #hrefIncAdt
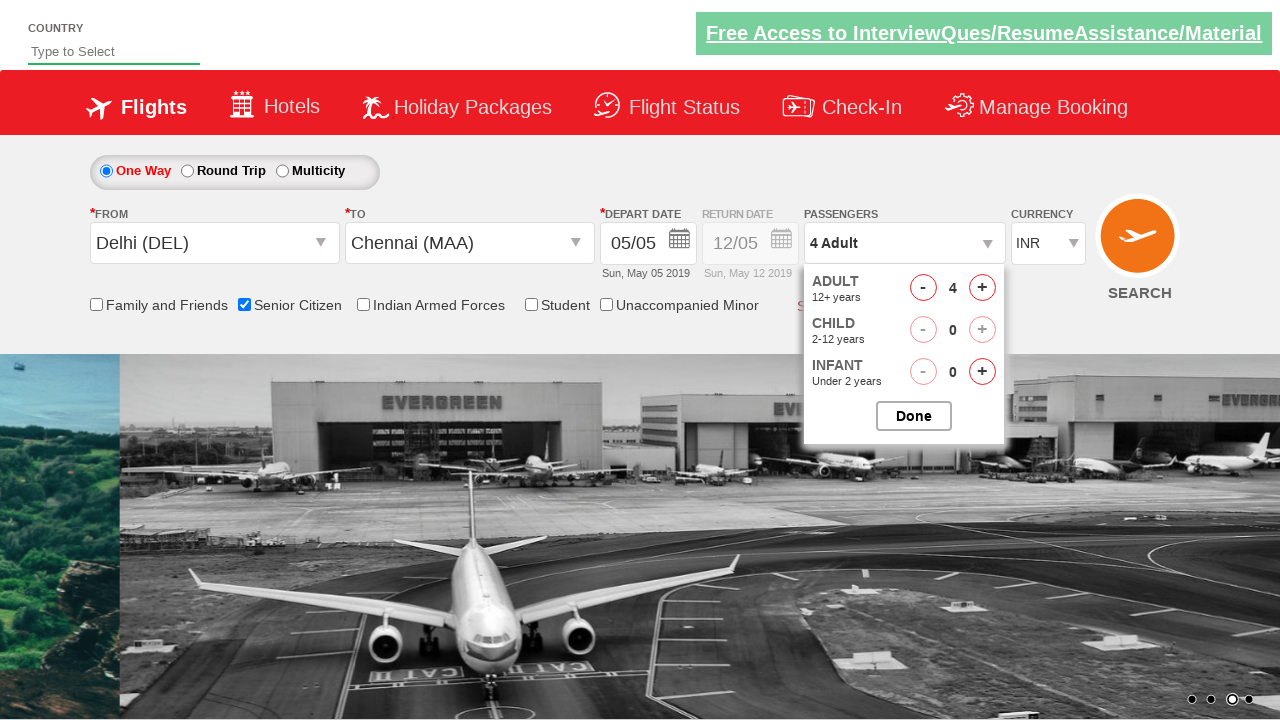

Added adult passenger 5 (total adults now: 5) at (982, 288) on #hrefIncAdt
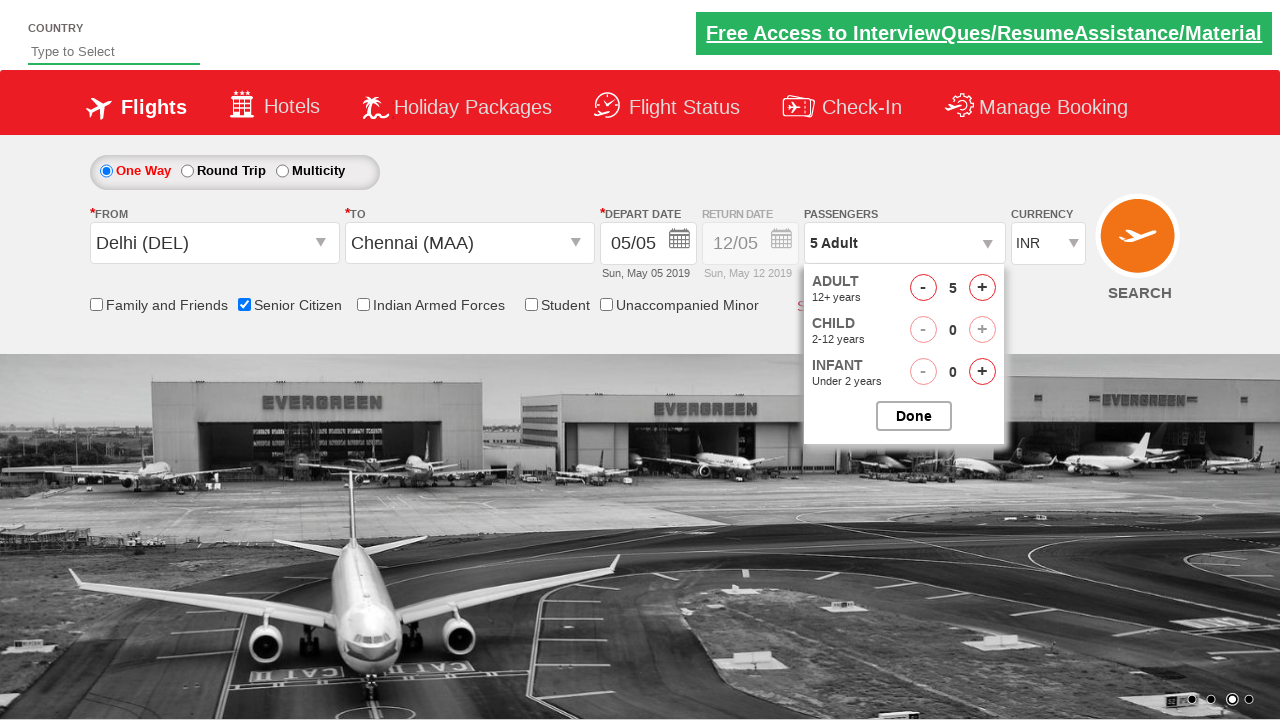

Closed passenger selection options at (914, 416) on #btnclosepaxoption
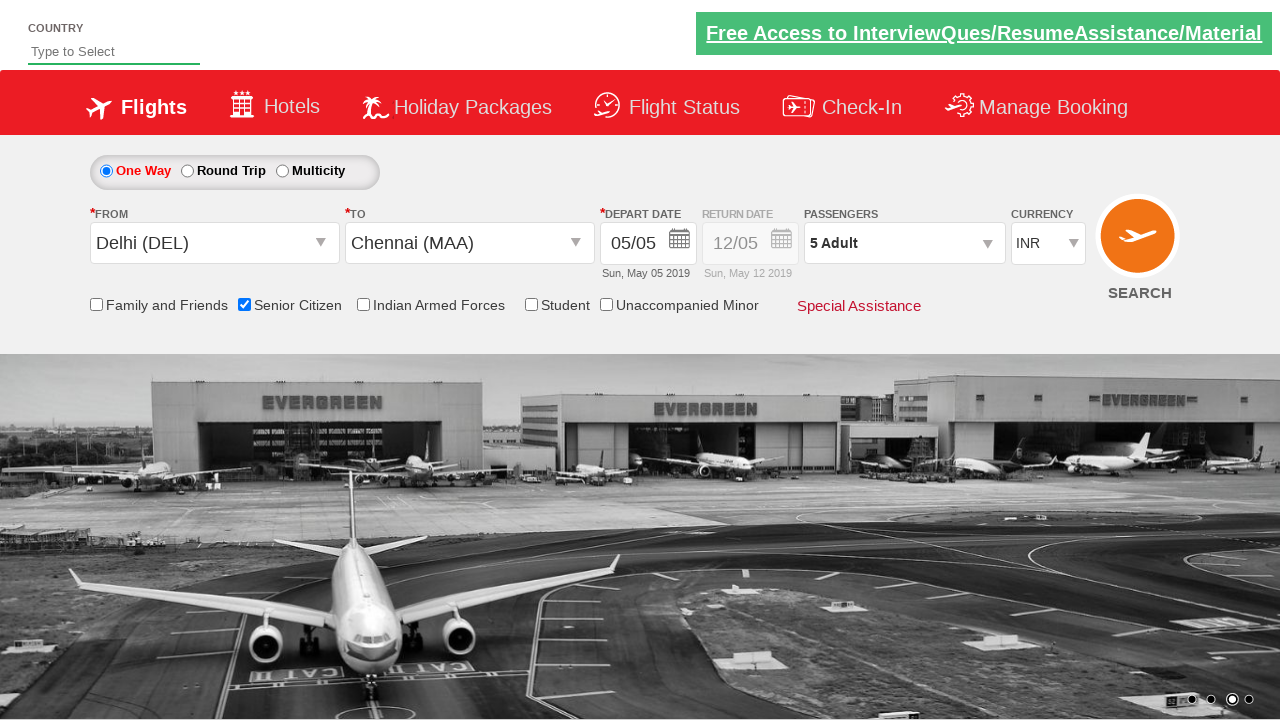

Clicked search button to find flights at (1140, 245) on input[value='Search']
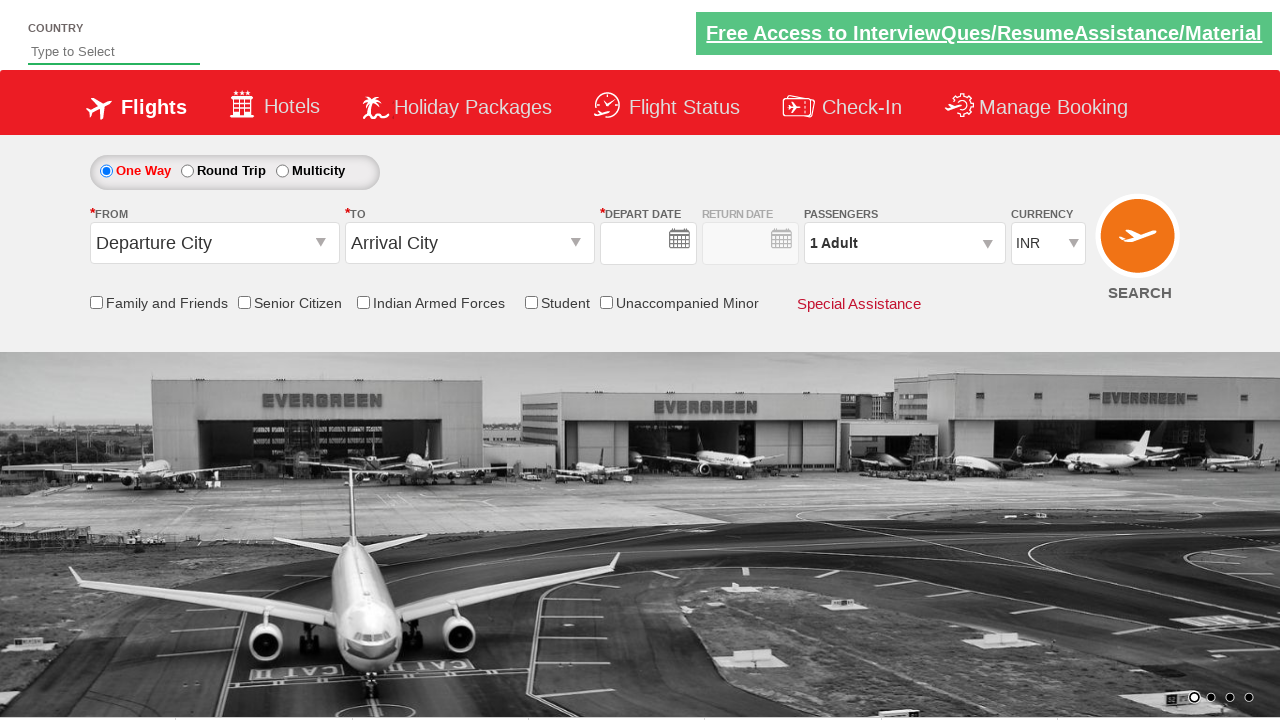

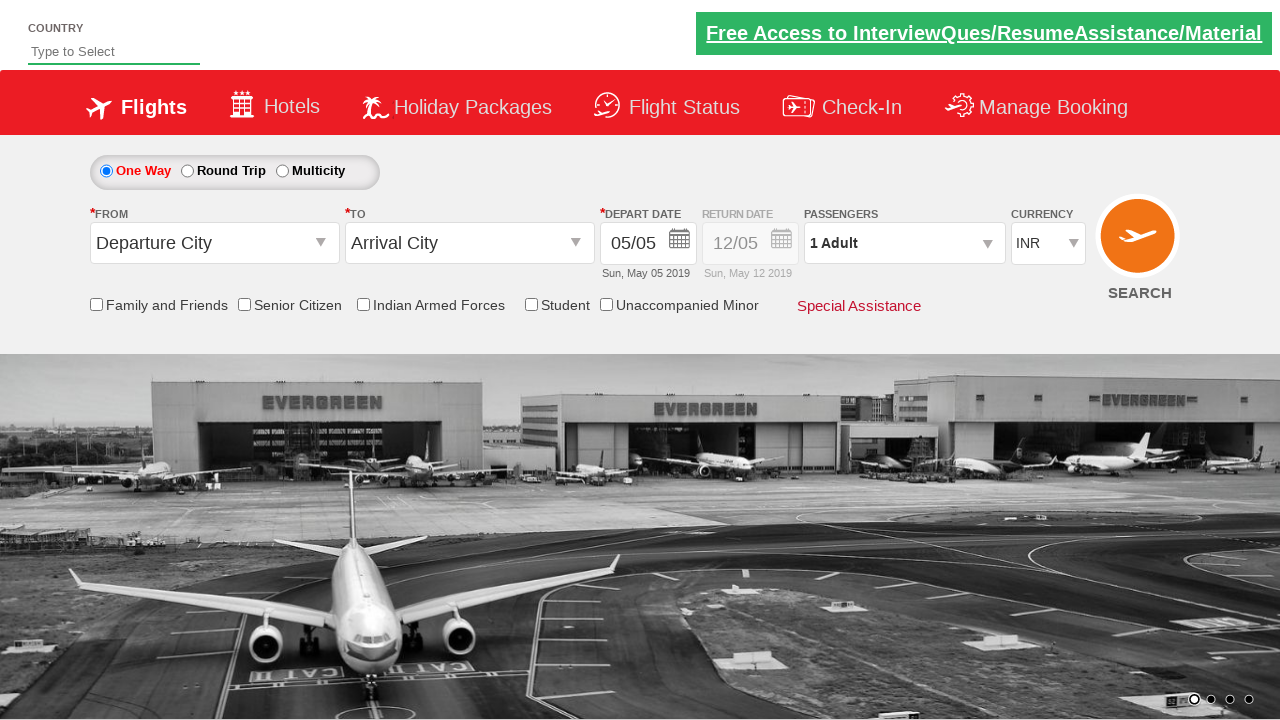